Navigates to MoneyControl market cap page and verifies the web table loads with company rows, then retrieves the top company name

Starting URL: https://www.moneycontrol.com/stocks/marketinfo/marketcap/bse/index.html

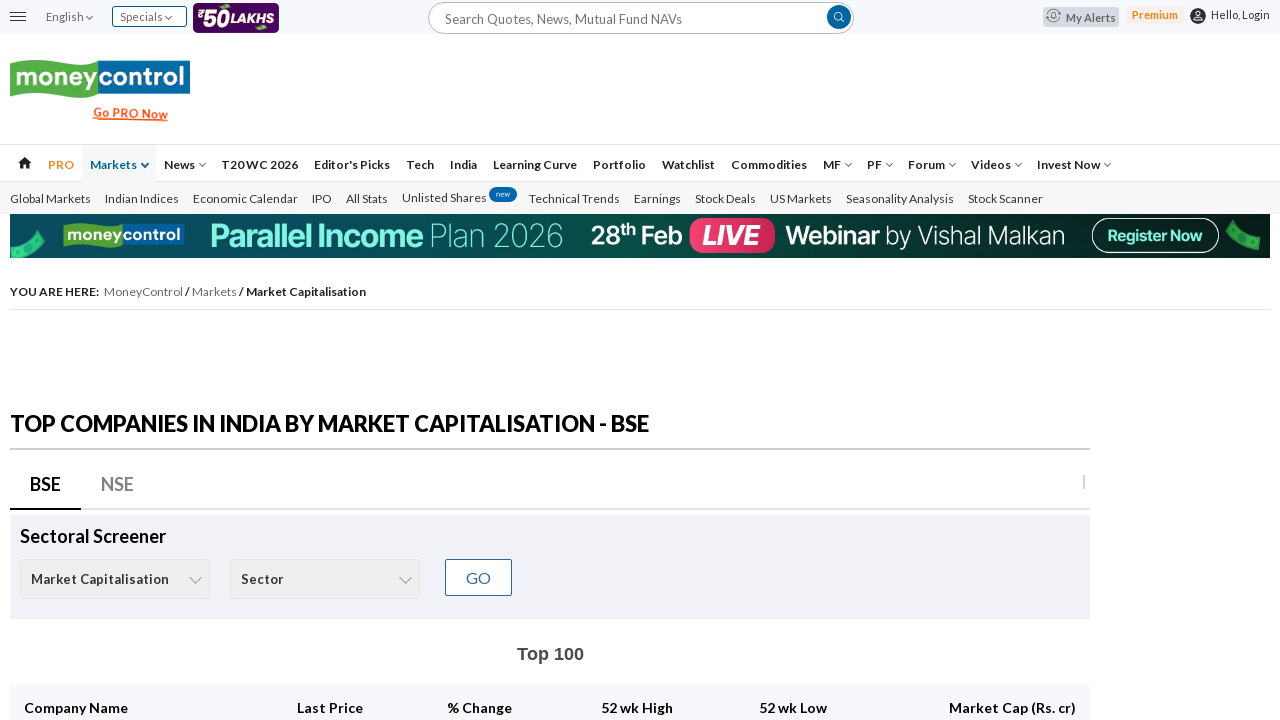

Navigated to MoneyControl market cap page
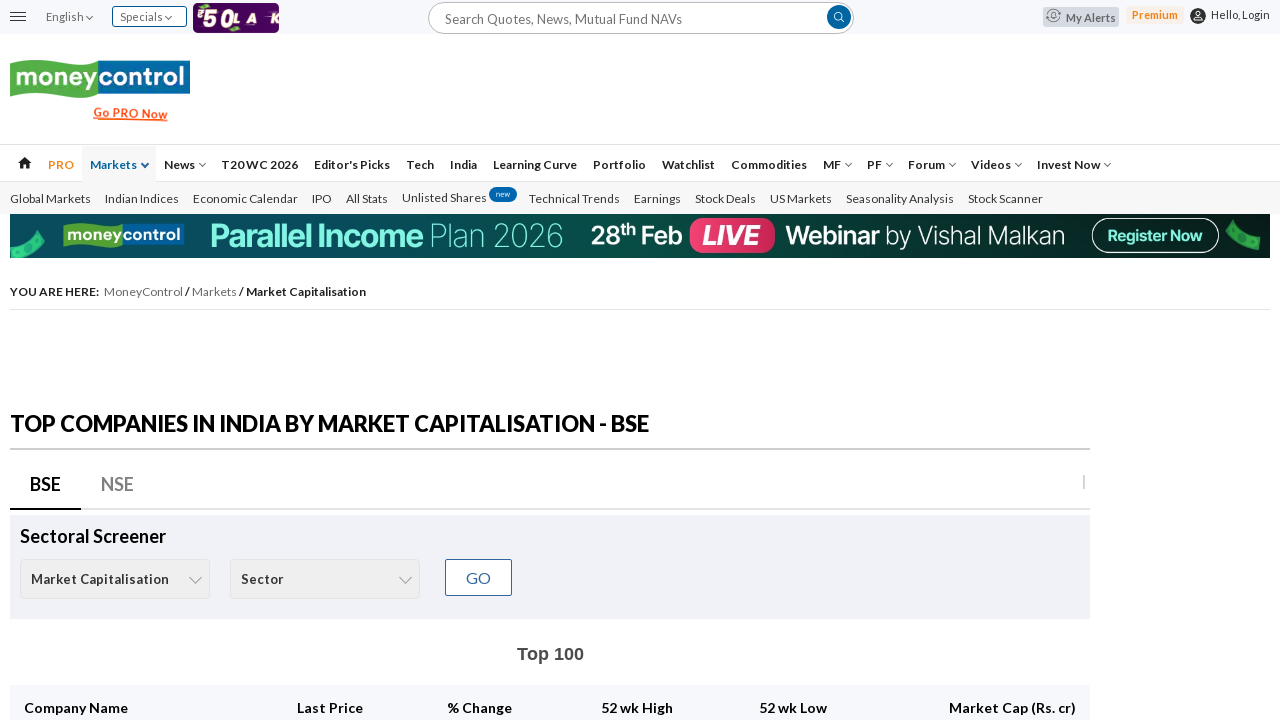

Market cap table loaded with tbody rows
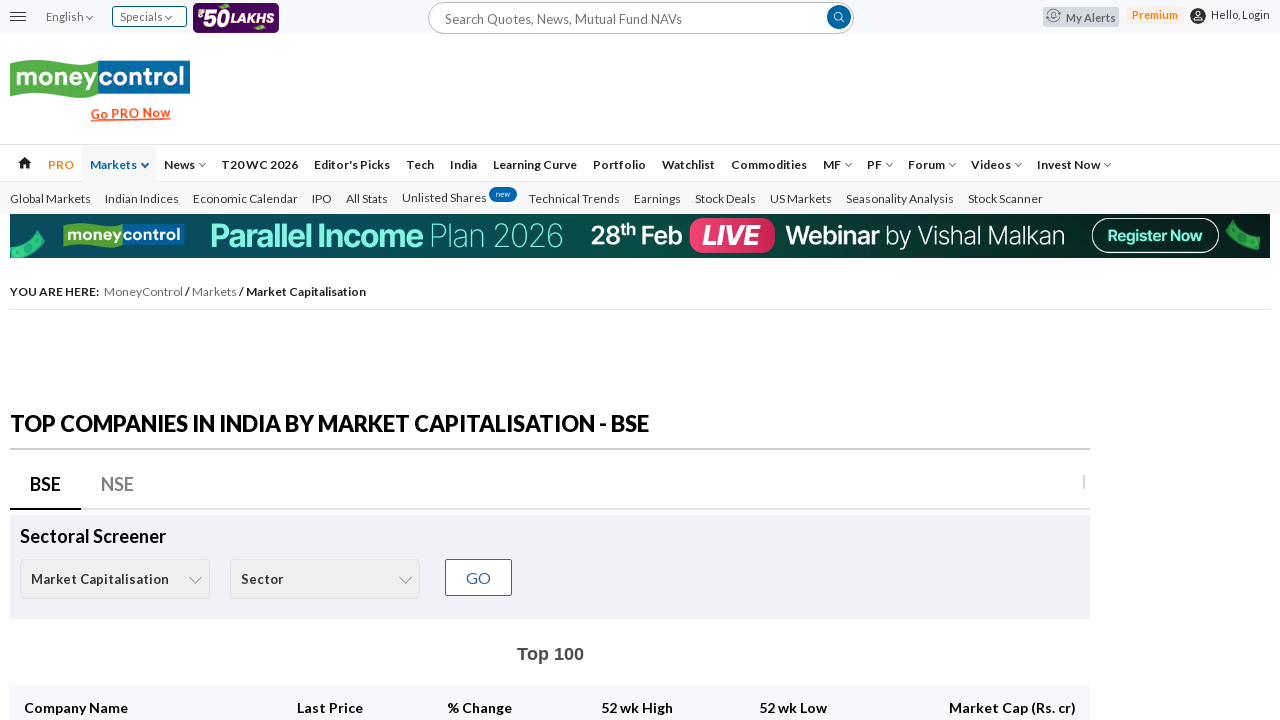

First table row is visible and ready
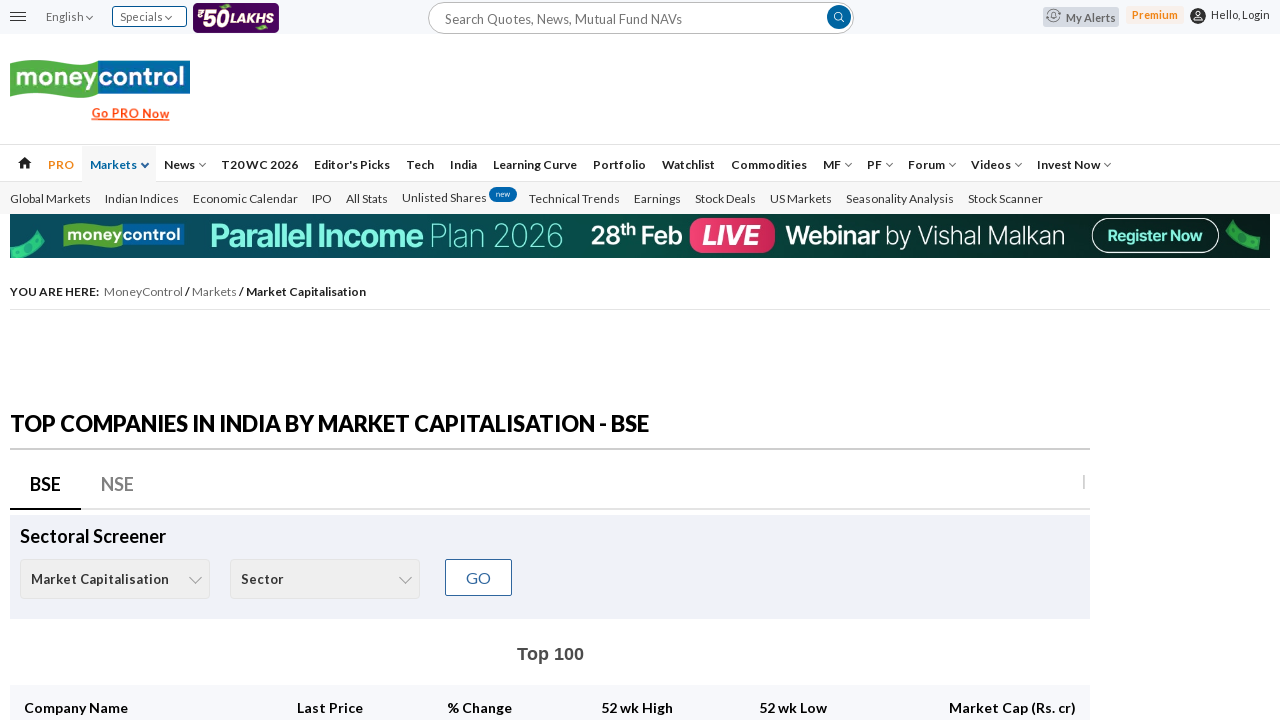

Top company name cell is visible
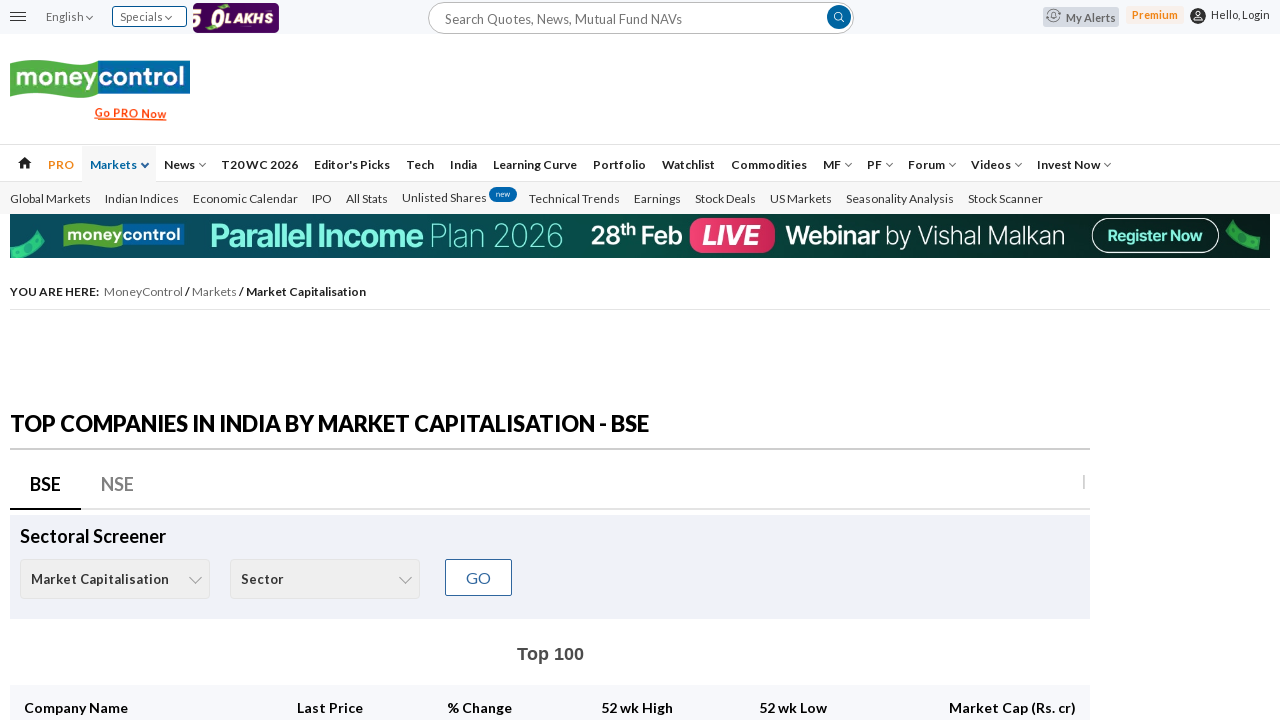

Retrieved top company name: No Data Found
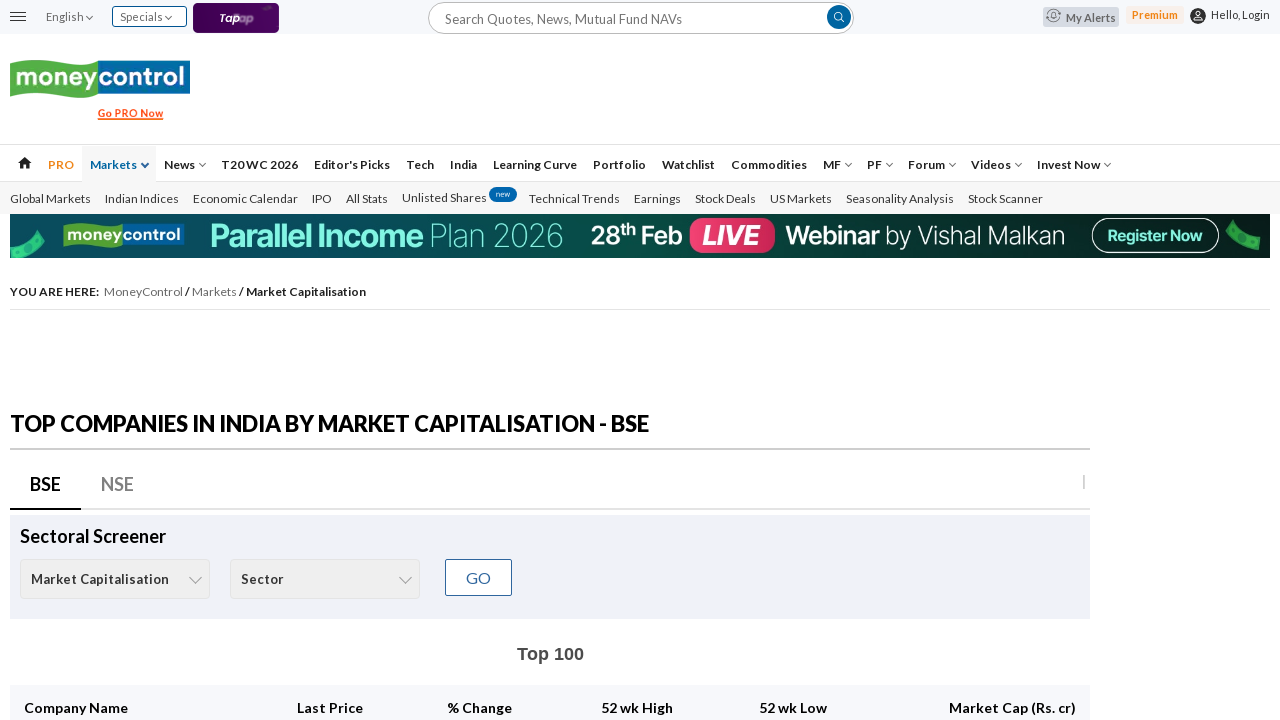

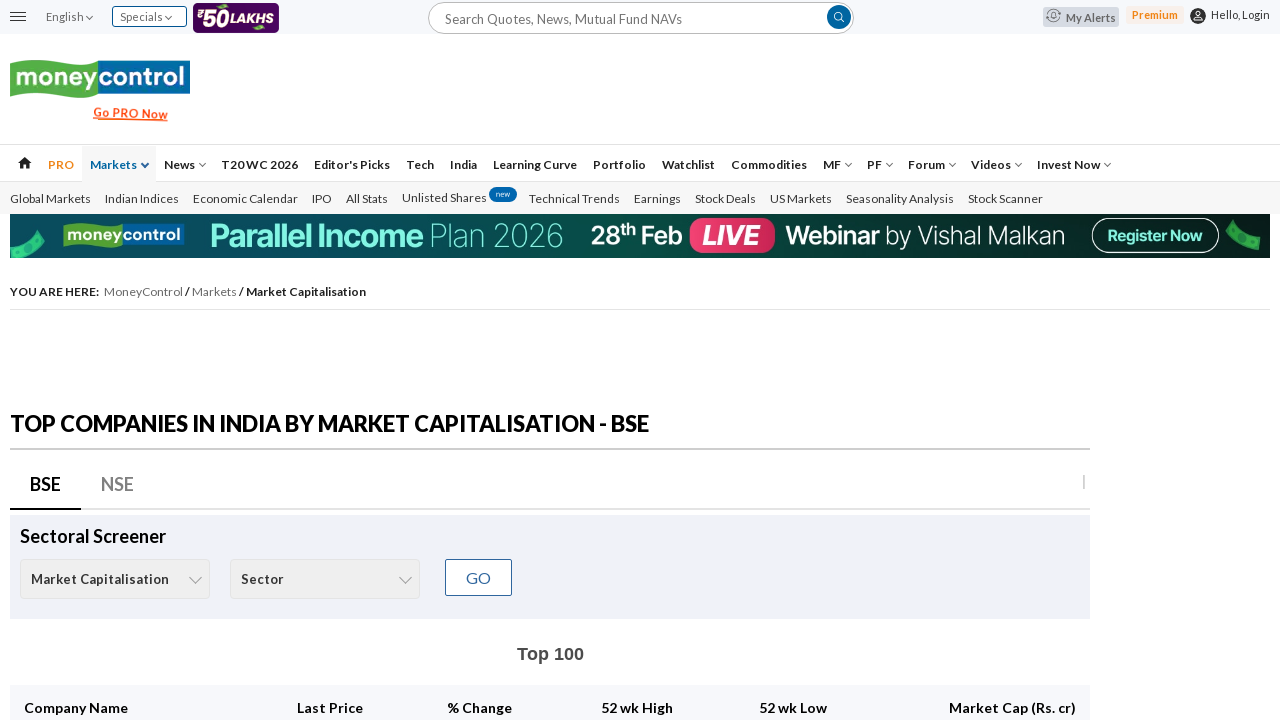